Tests opening the contact modal and closing it using the Close button

Starting URL: https://www.demoblaze.com/

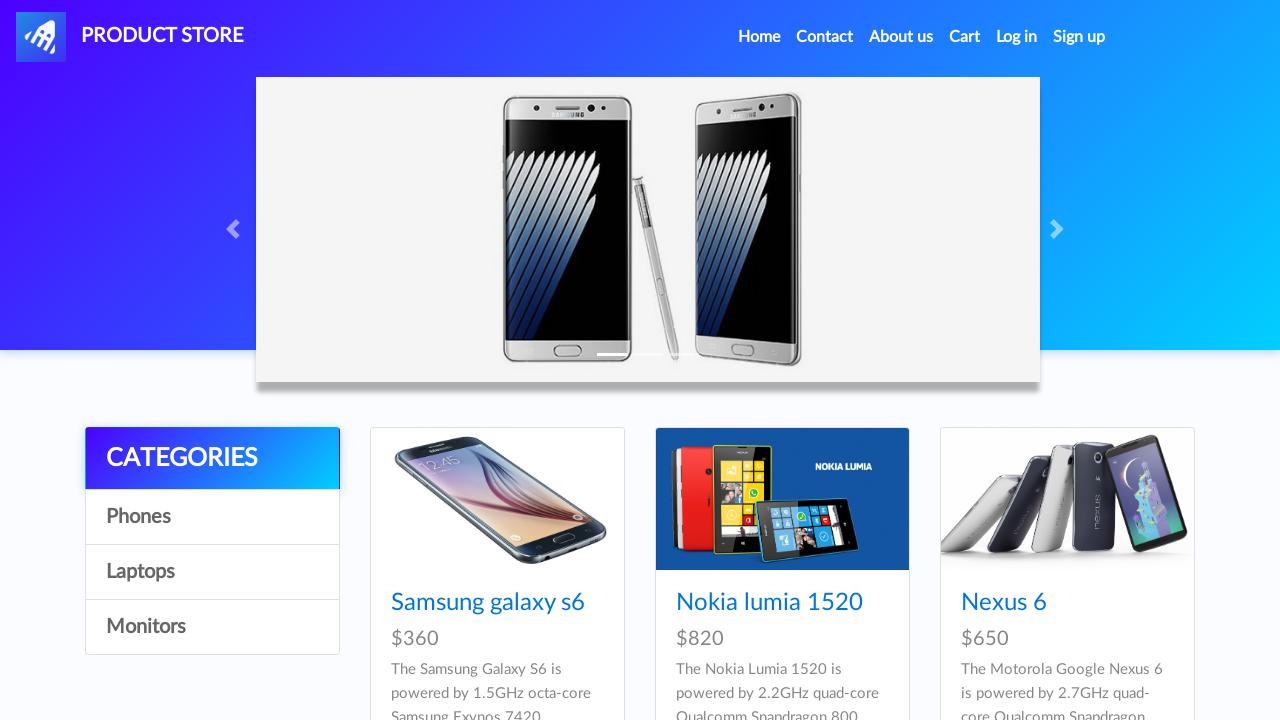

Navigated to https://www.demoblaze.com/
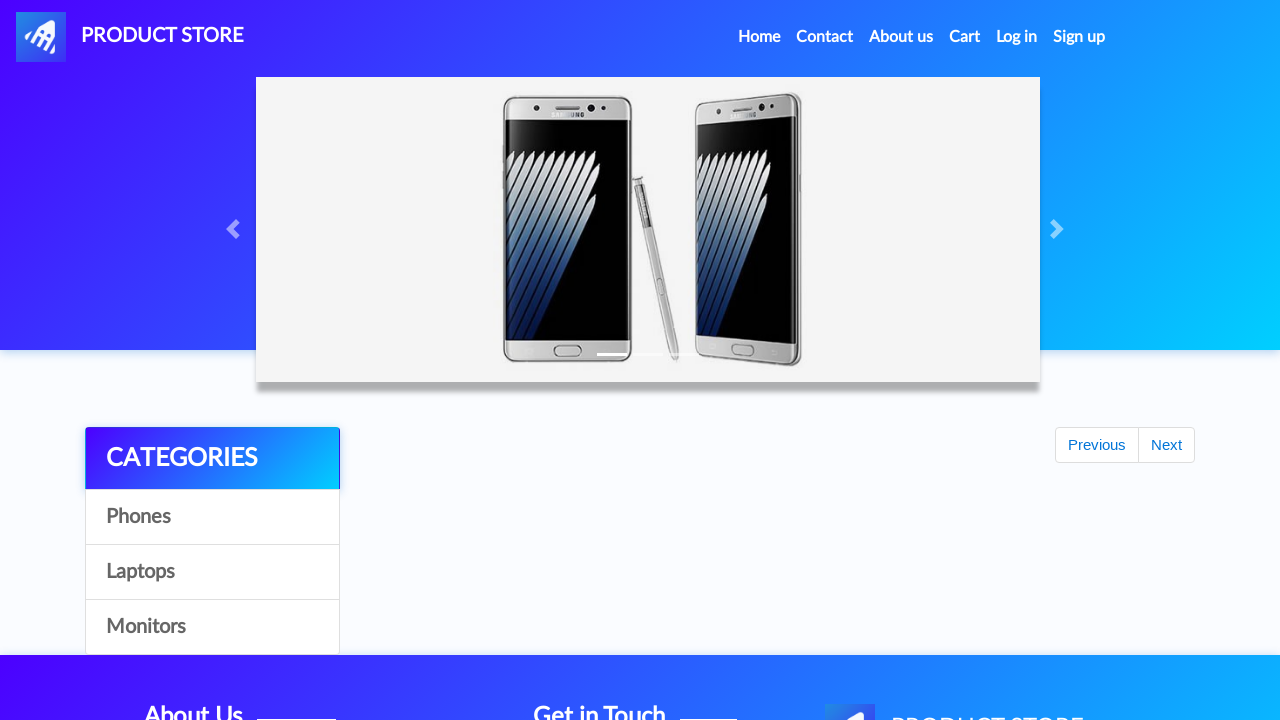

Clicked Contact link to open modal at (825, 37) on a:text('Contact')
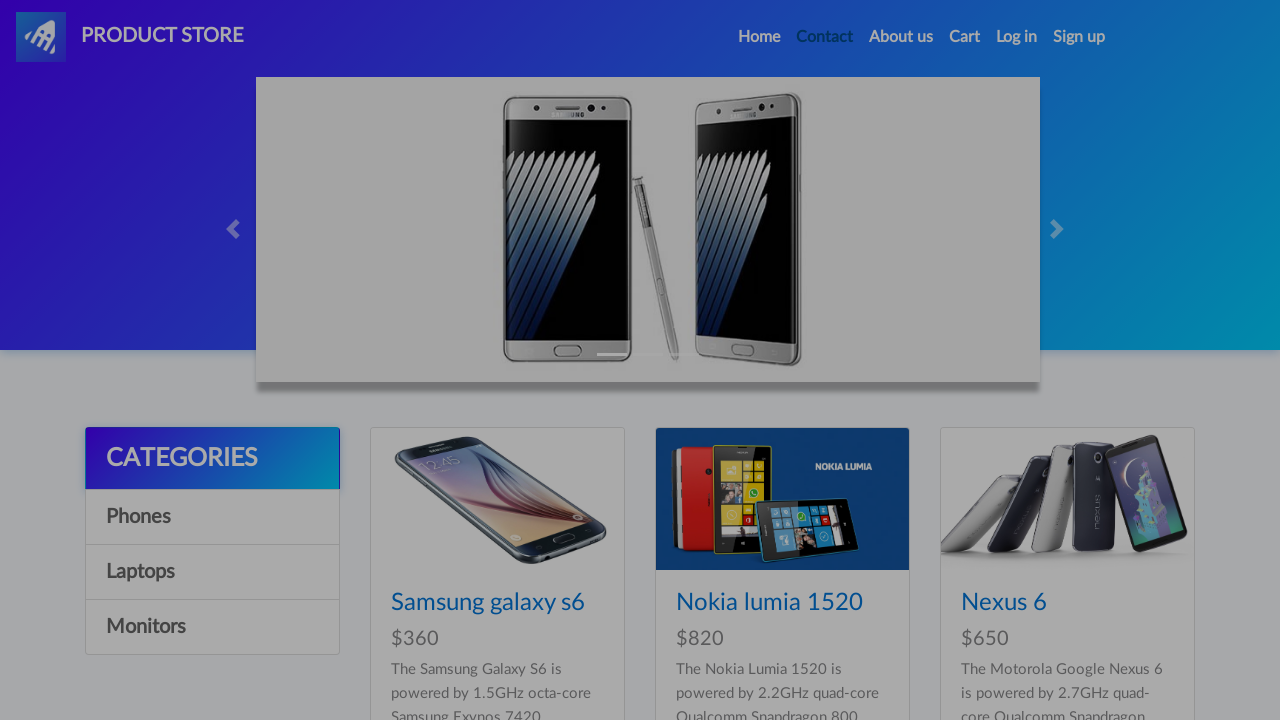

Contact modal appeared
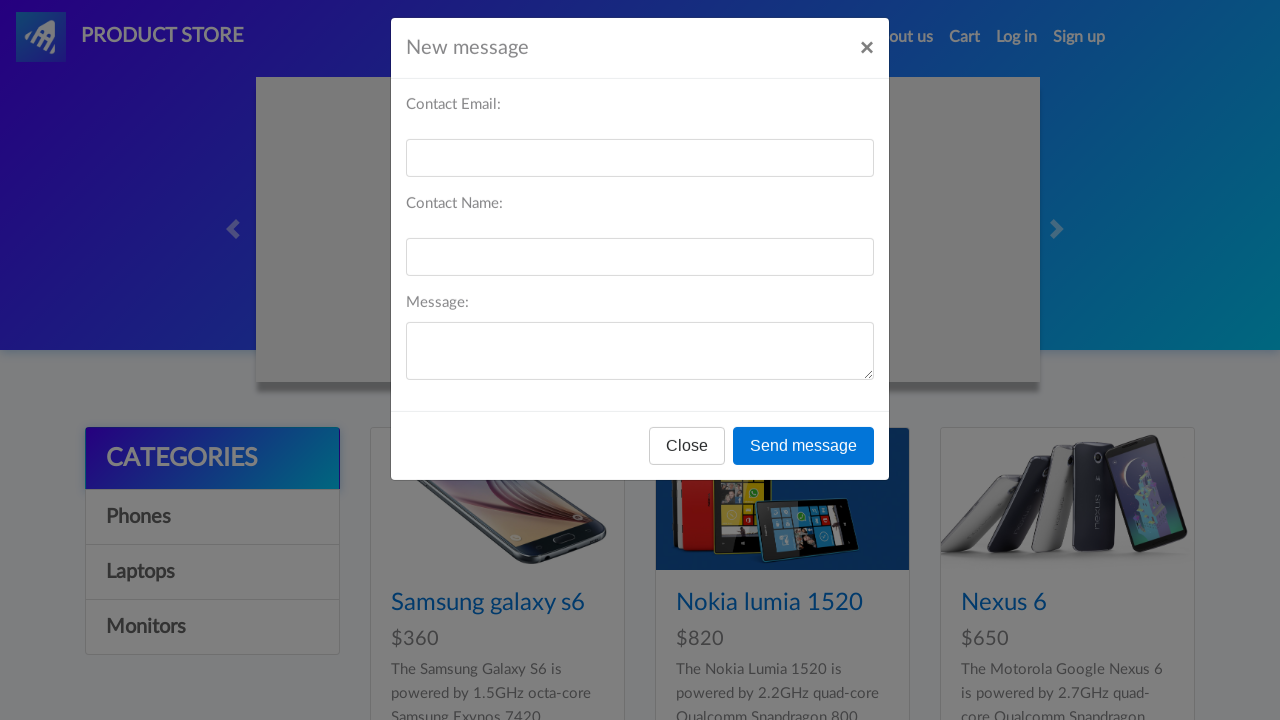

Clicked Close button on contact modal at (687, 459) on button:text('Close'):visible
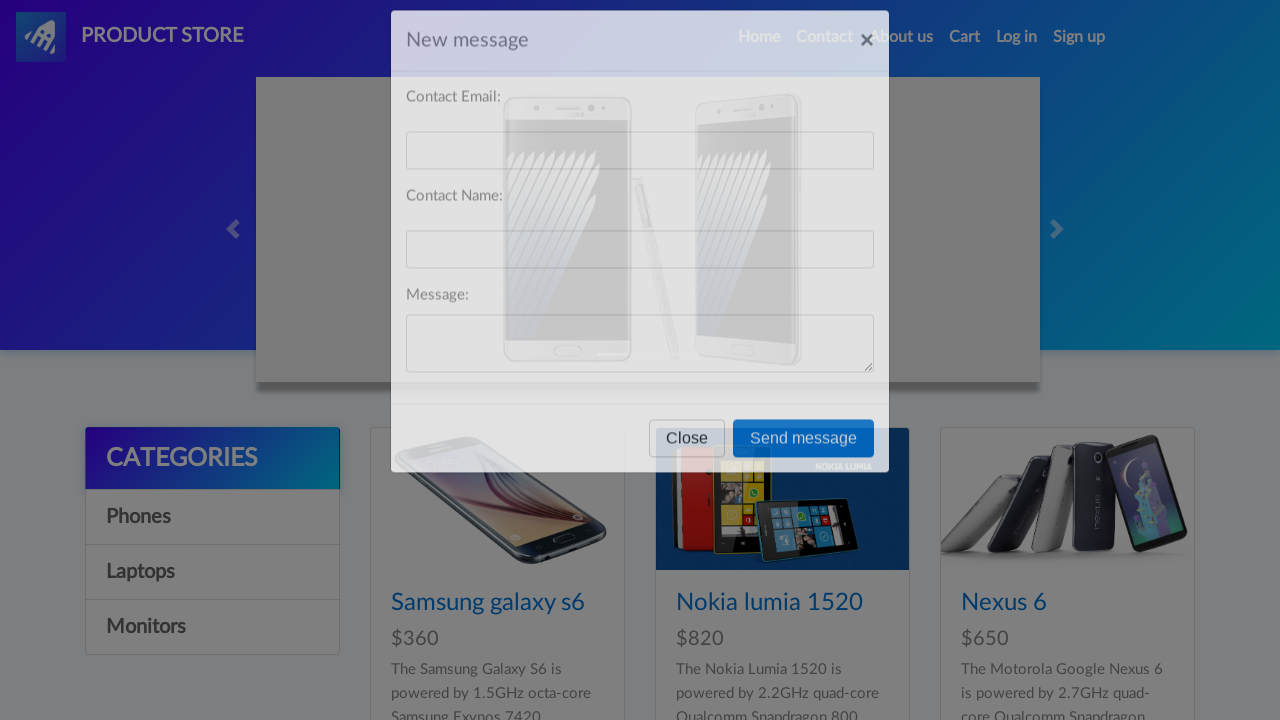

Contact modal closed successfully
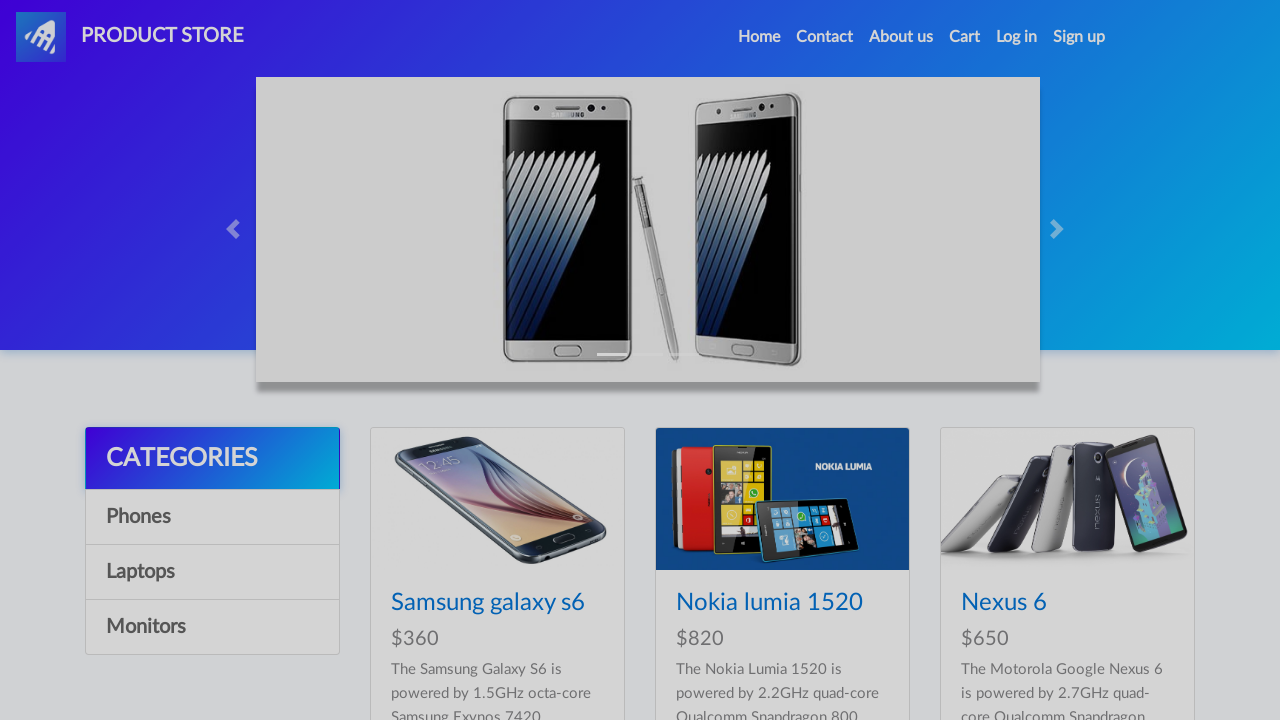

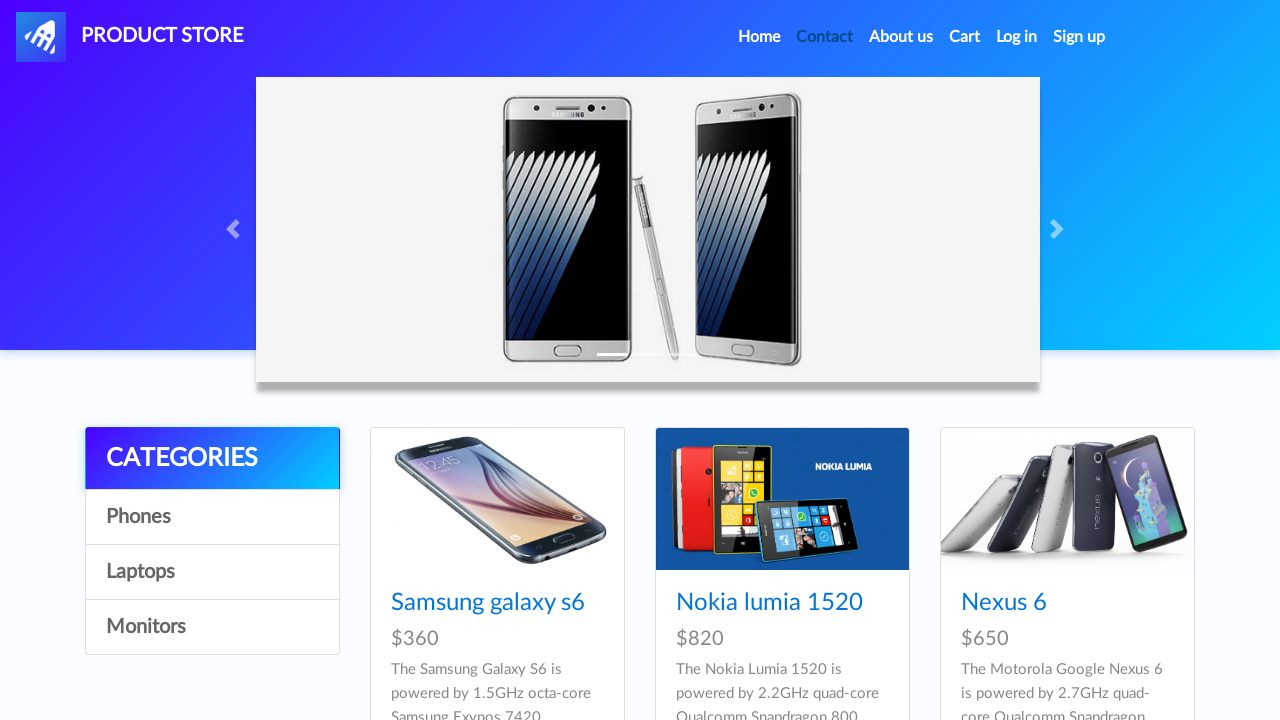